Tests JavaScript alert handling by triggering confirm dialogs and accepting/dismissing them

Starting URL: https://v1.training-support.net/selenium/javascript-alerts

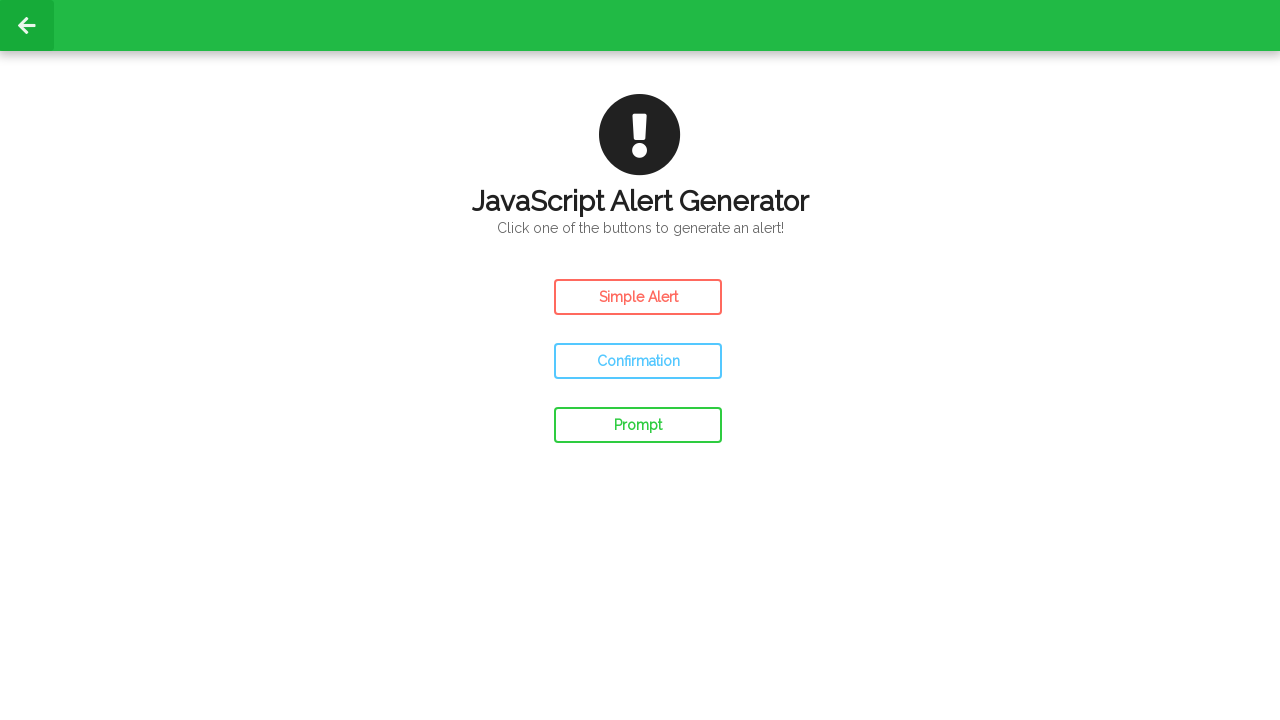

Clicked confirm button to trigger first alert dialog at (638, 361) on #confirm
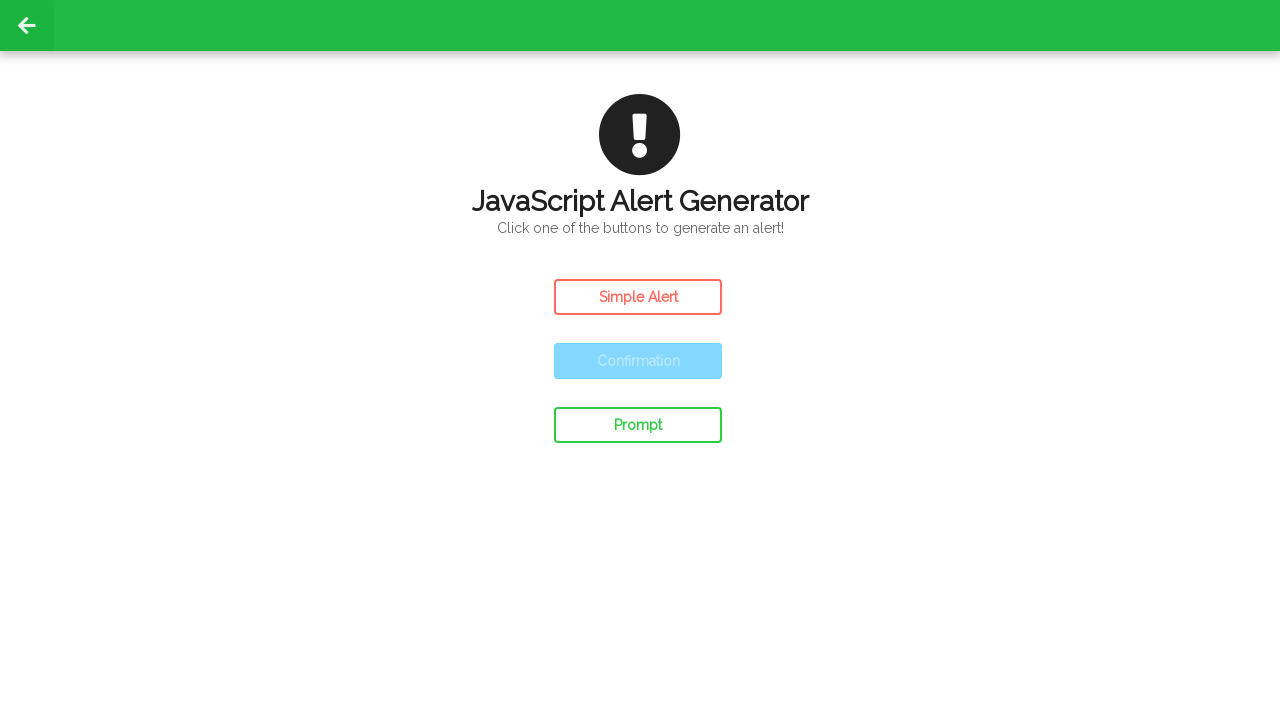

Set up dialog handler to accept confirm dialog
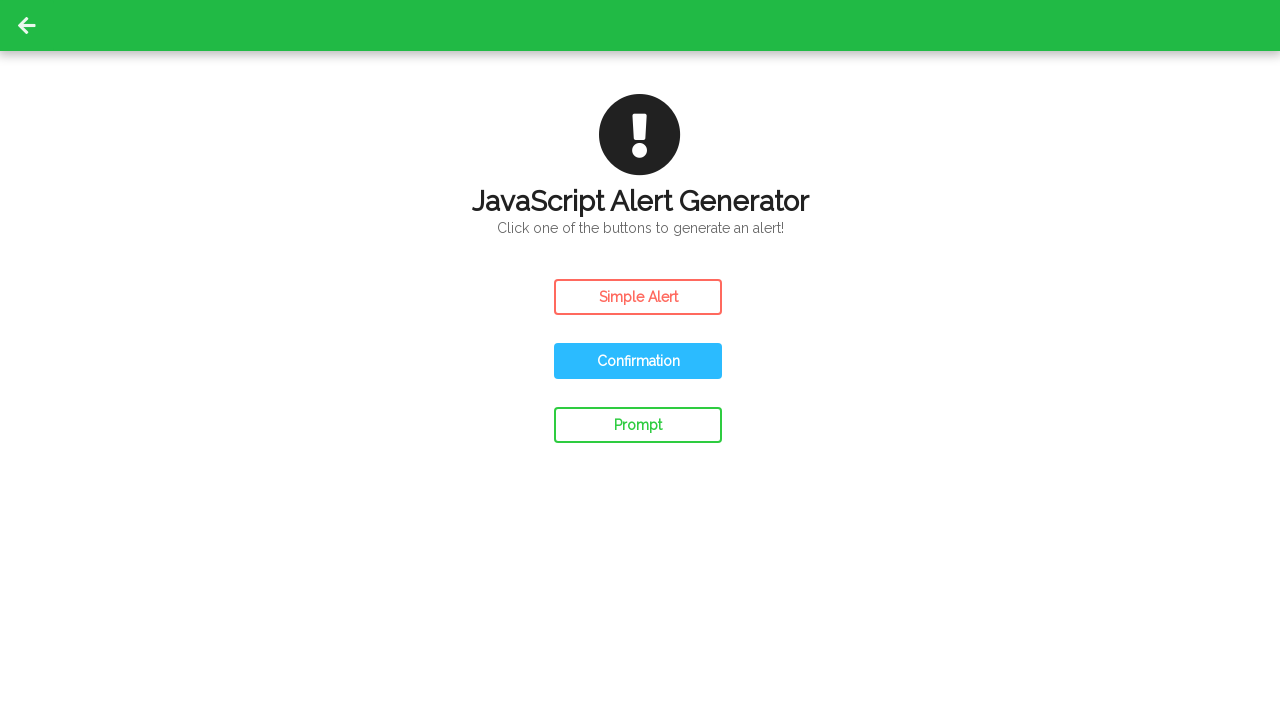

Waited for dialog handling to complete
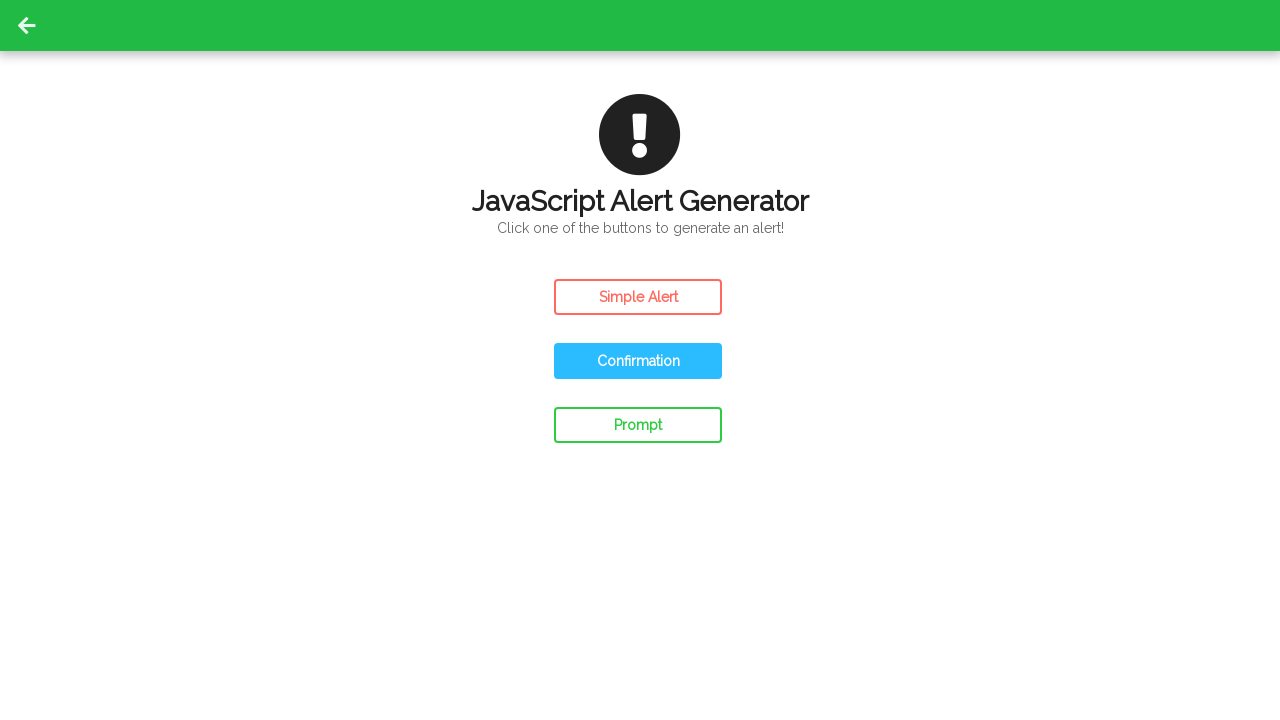

Clicked confirm button to trigger second alert dialog at (638, 361) on #confirm
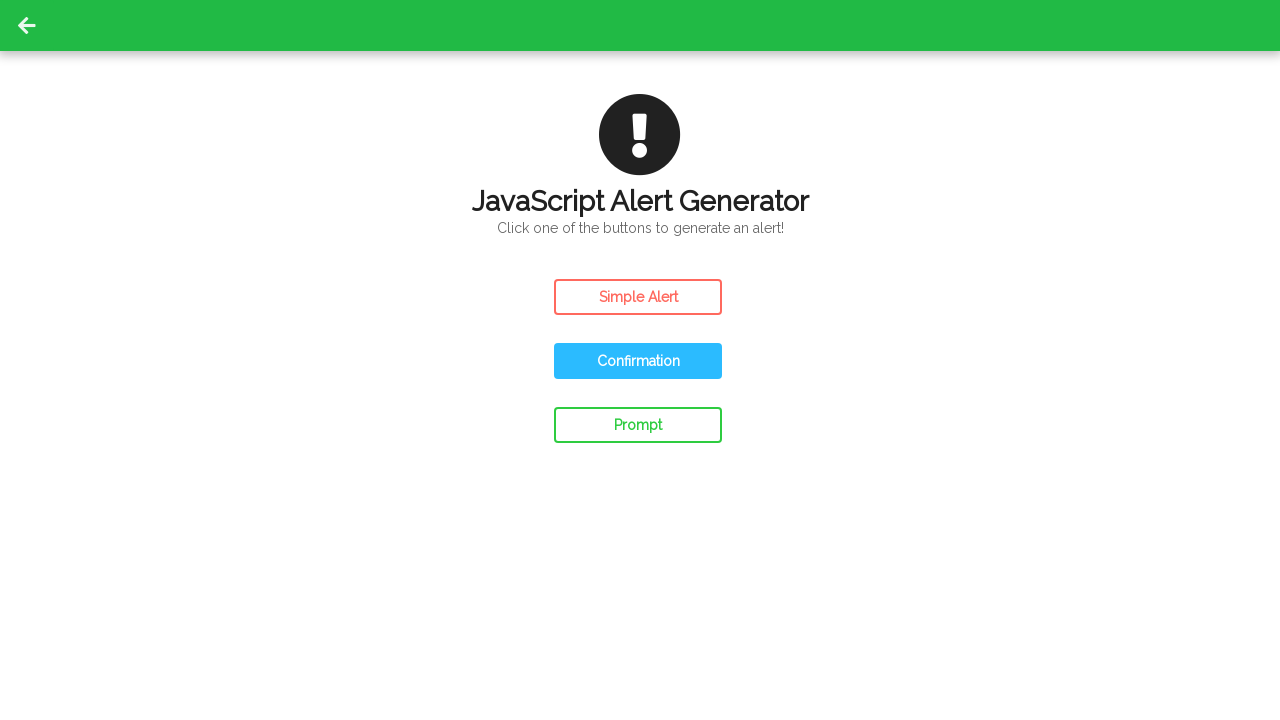

Set up dialog handler to dismiss confirm dialog
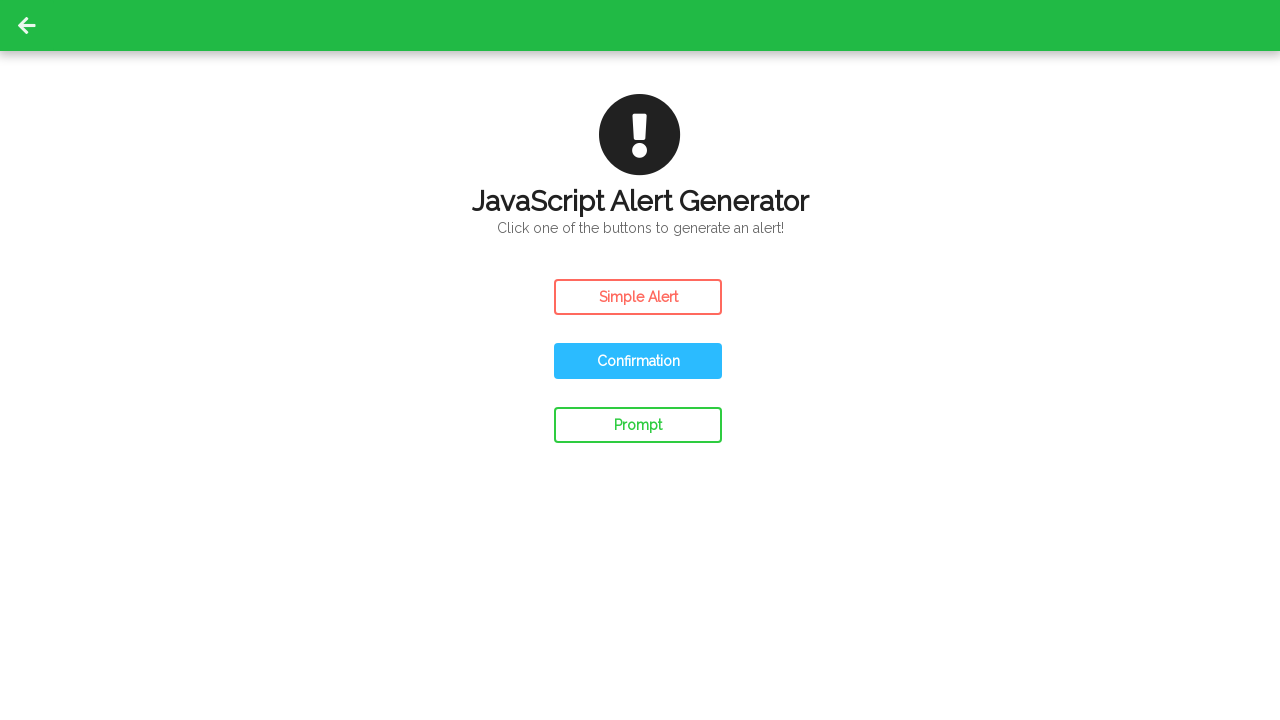

Waited for dialog dismissal to complete
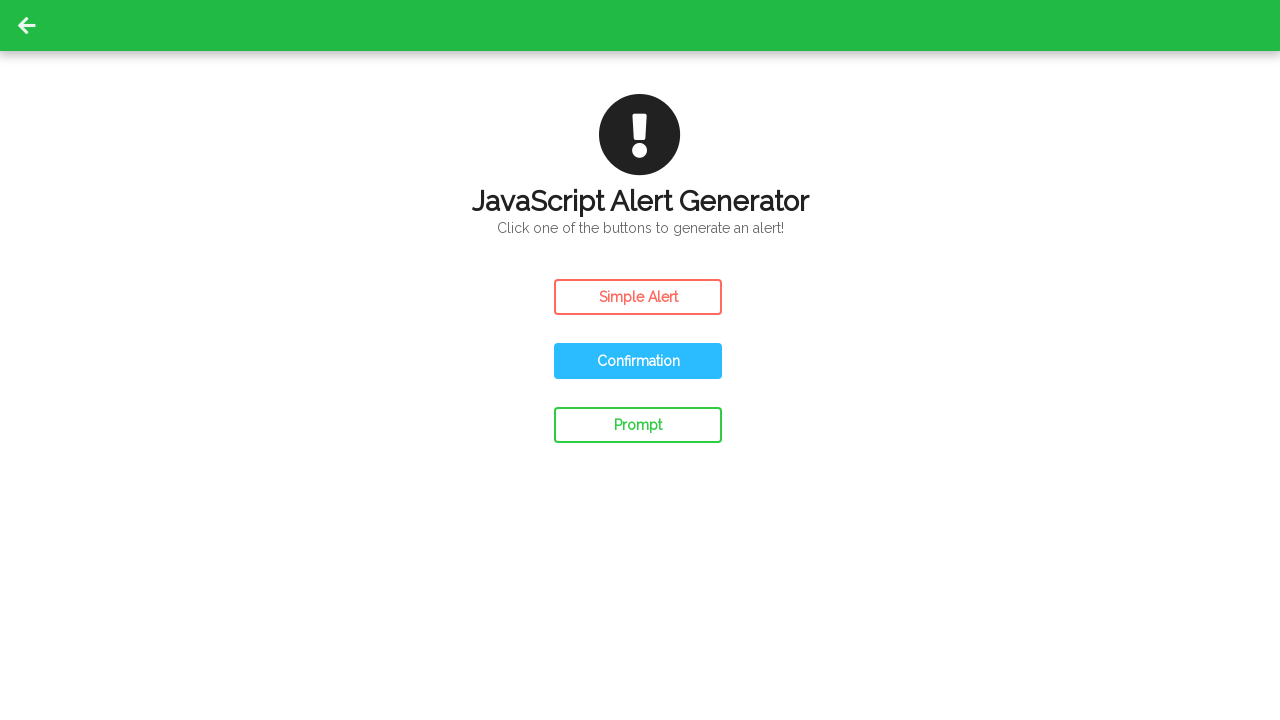

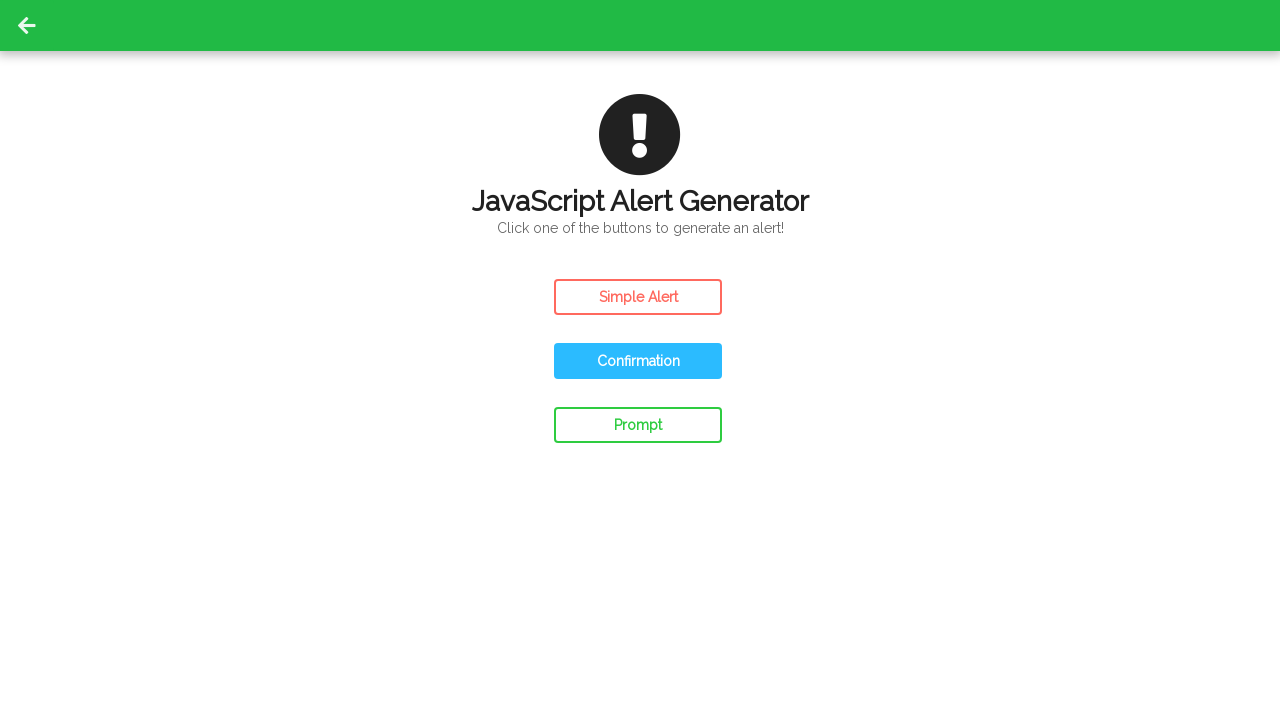